Tests interaction with a web table by waiting for the table to load, verifying table headers and data are present, and clicking an edit link for a specific row identified by email address.

Starting URL: https://www.tutorialspoint.com/selenium/practice/webtables.php

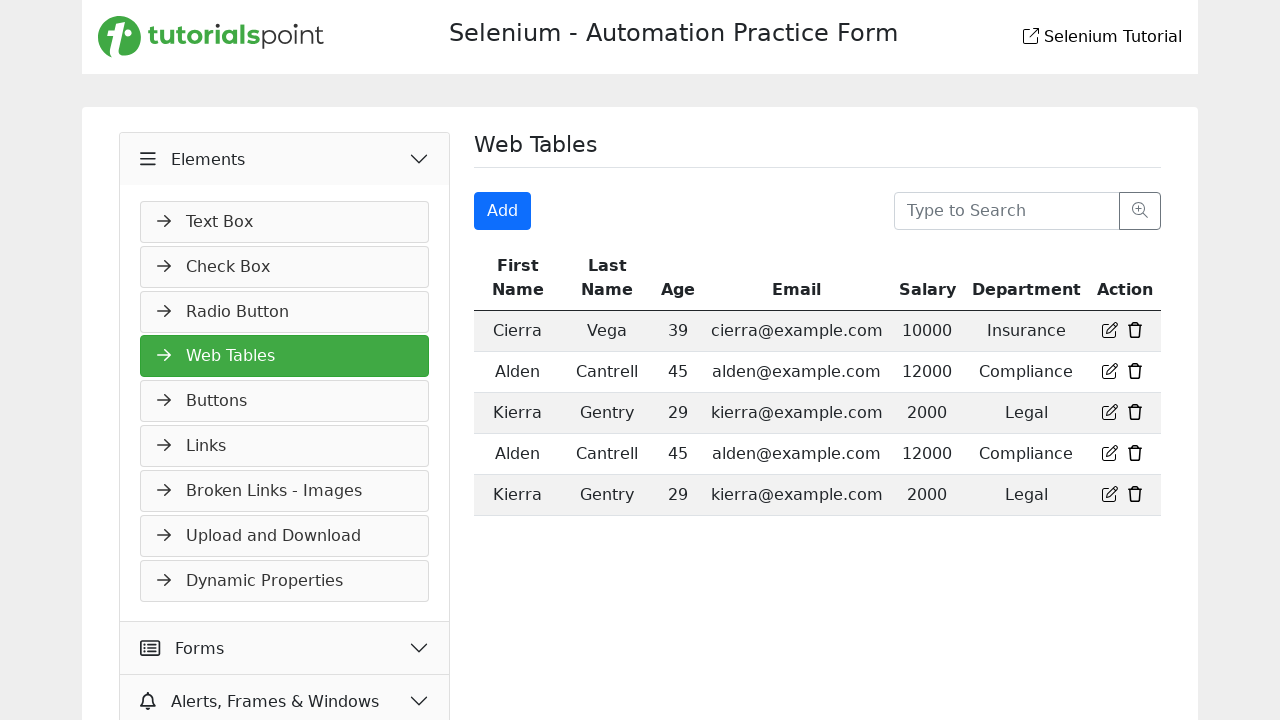

Web table loaded and became visible
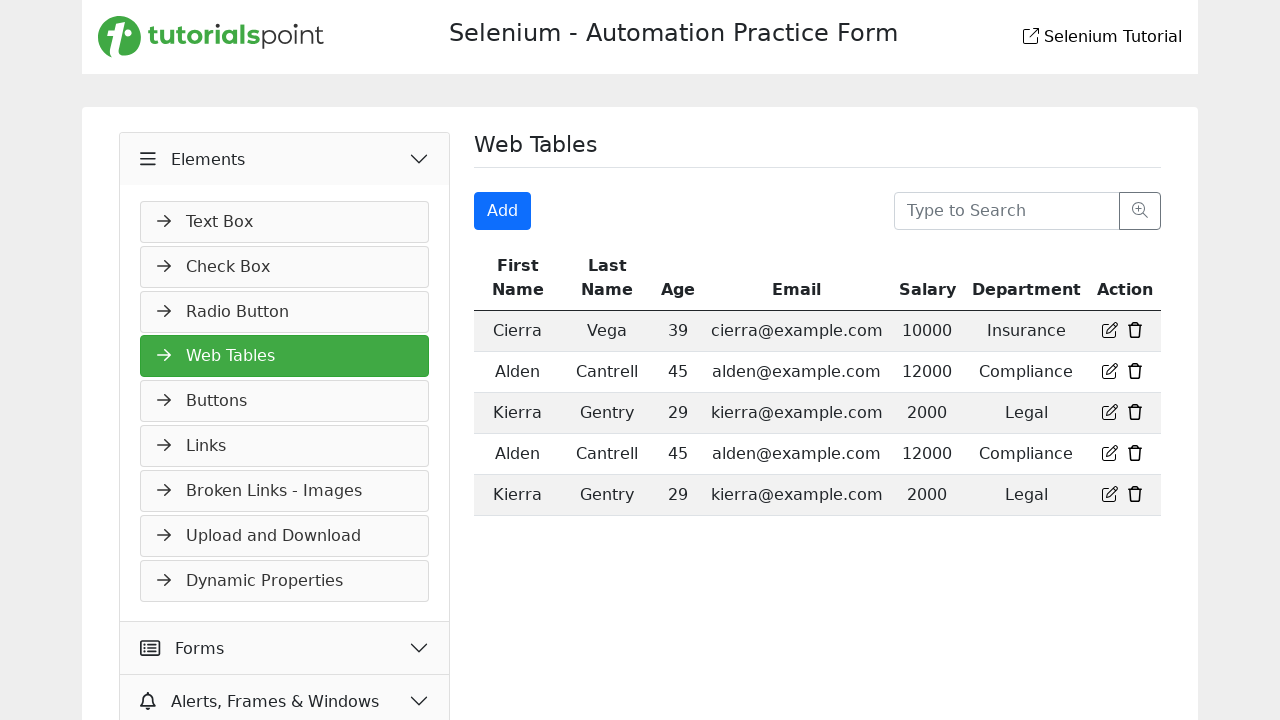

Table headers became visible
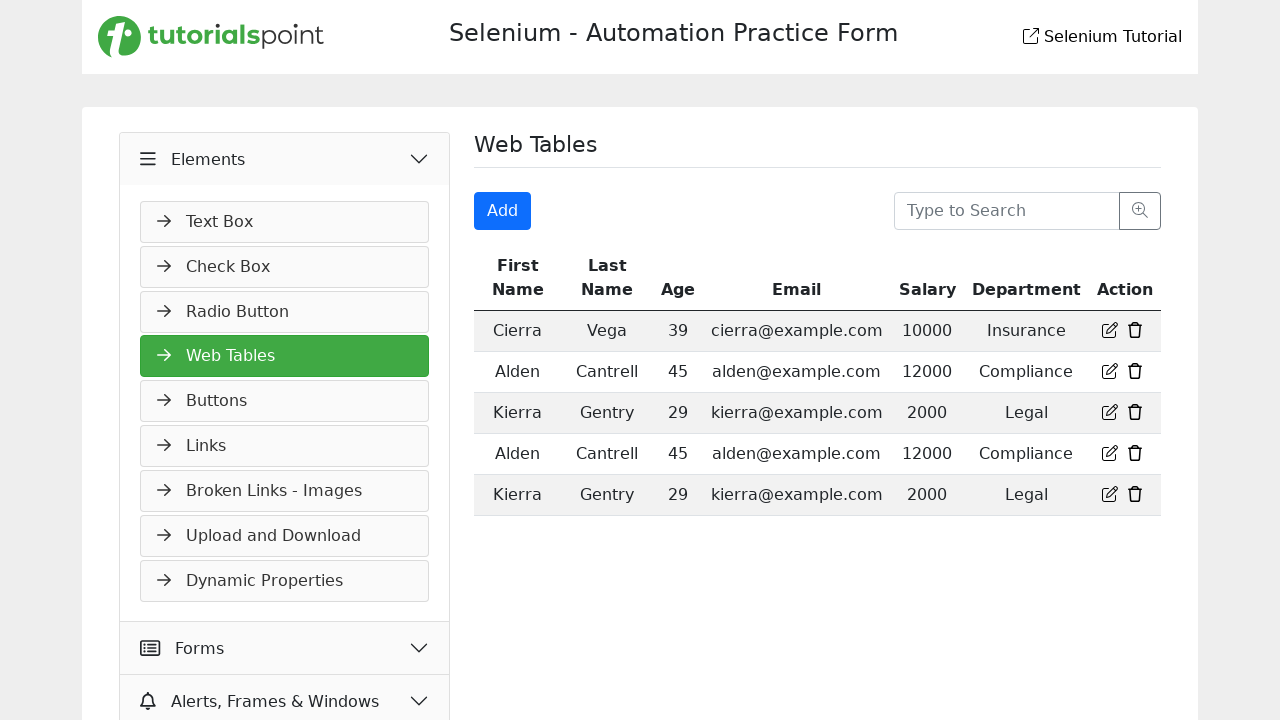

Table body data loaded
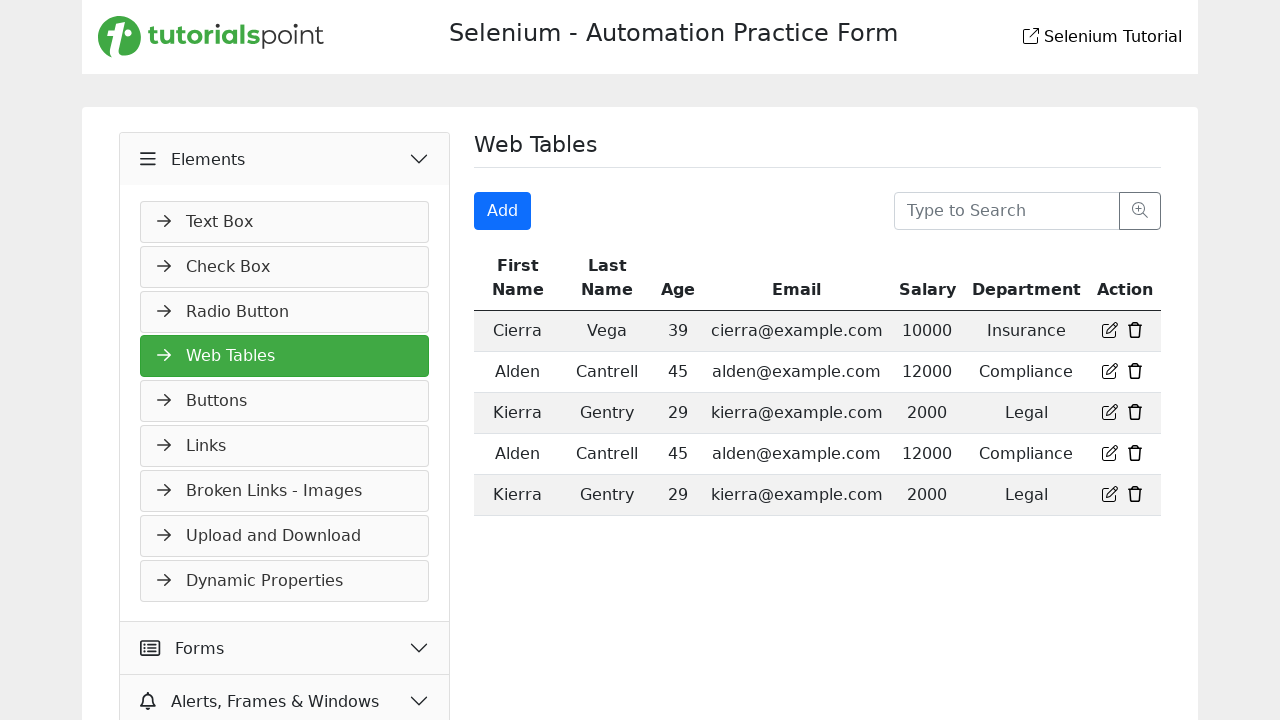

Clicked edit link for row with email kierra@example.com at (1110, 412) on xpath=//table//tbody//tr/td[text()='kierra@example.com']/..//td/a[not(@title='de
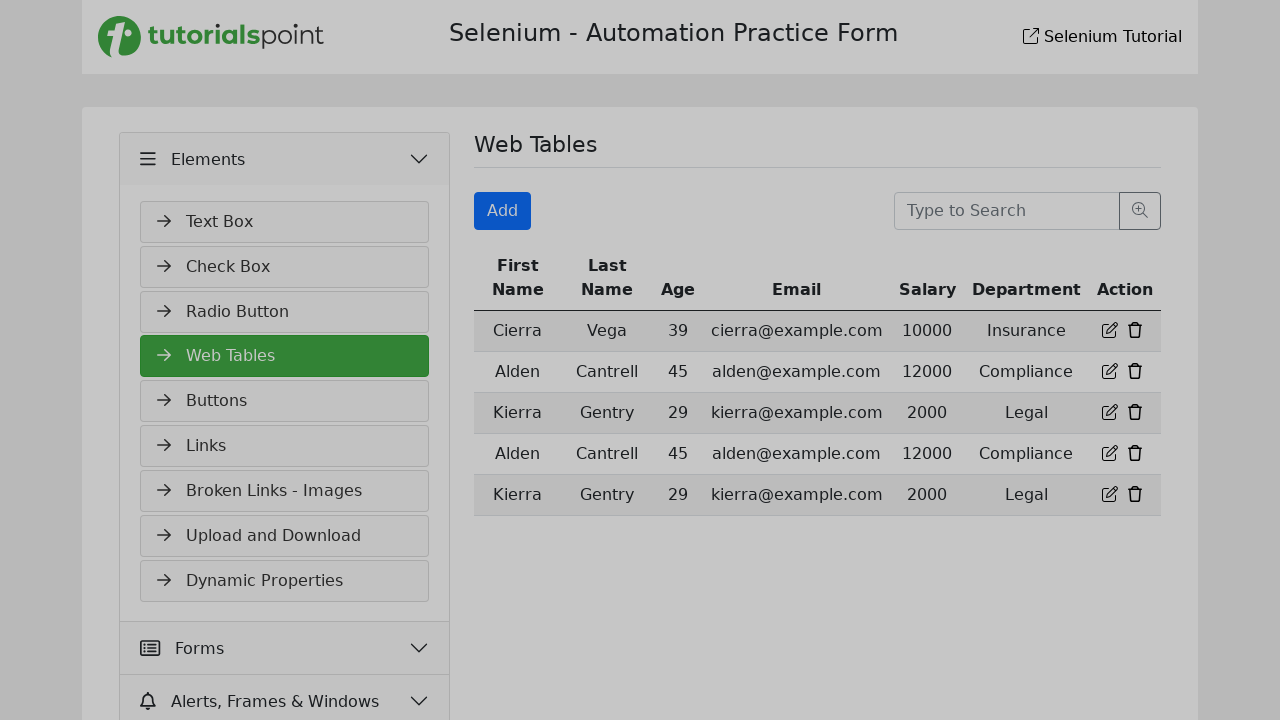

Waited 1 second for modal or action to appear
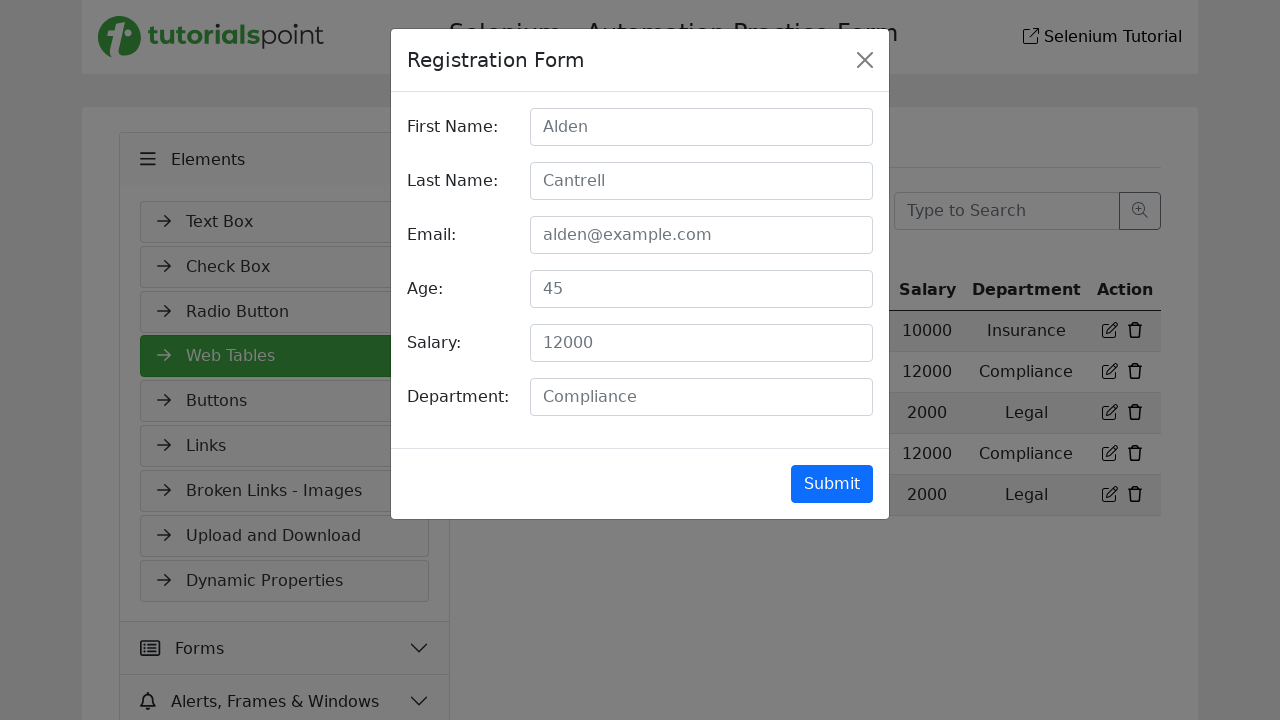

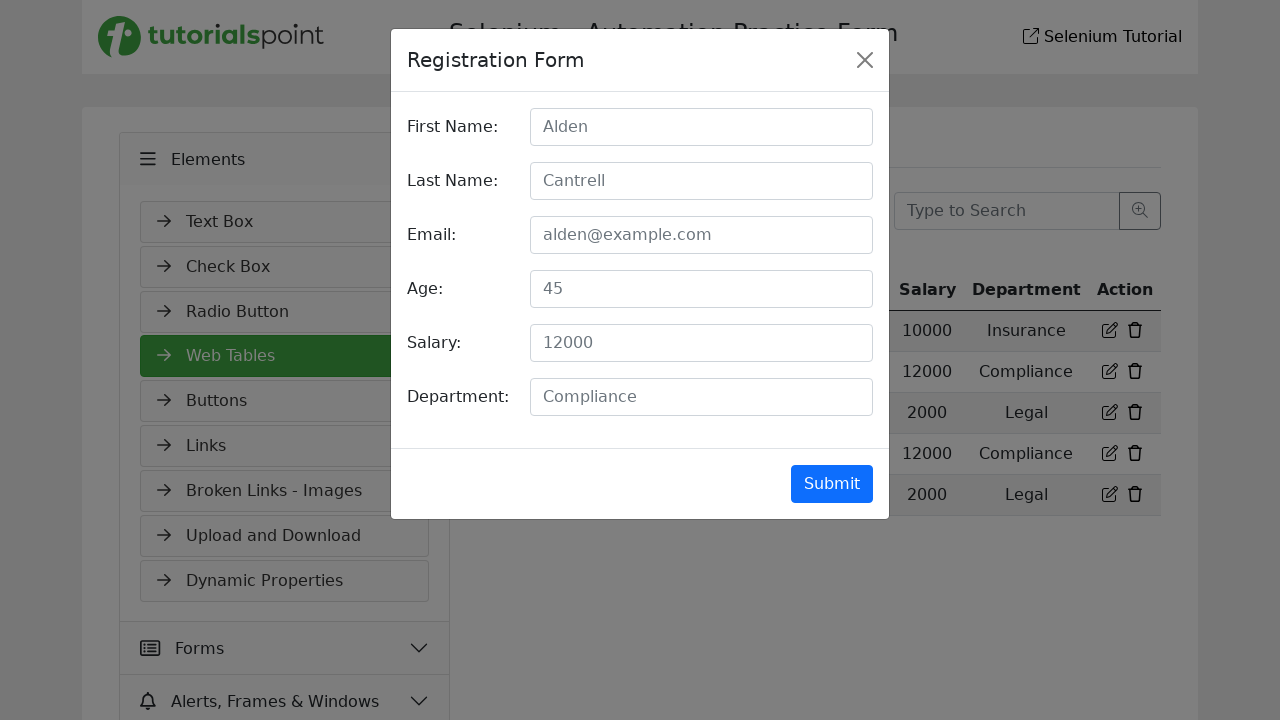